Tests XPath sibling and parent traversal by locating buttons in the header using different XPath strategies and verifying their text content is accessible.

Starting URL: https://rahulshettyacademy.com/AutomationPractice/

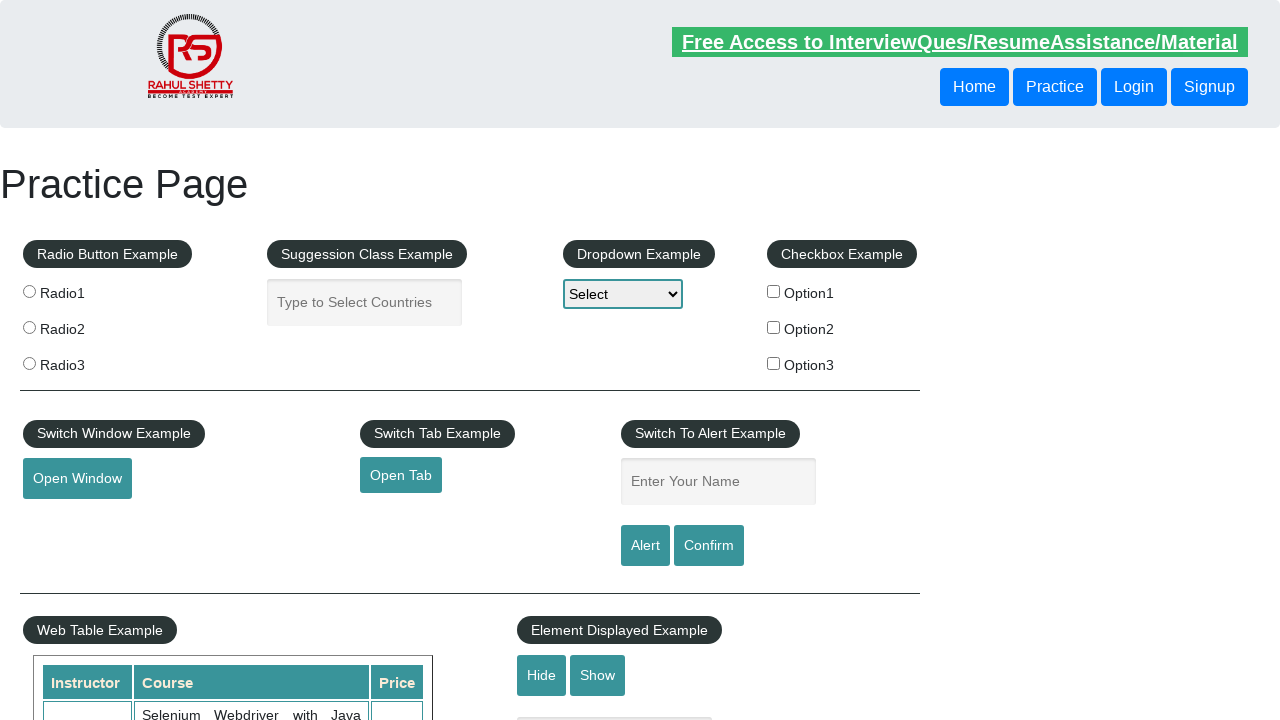

Waited for first header button to be visible
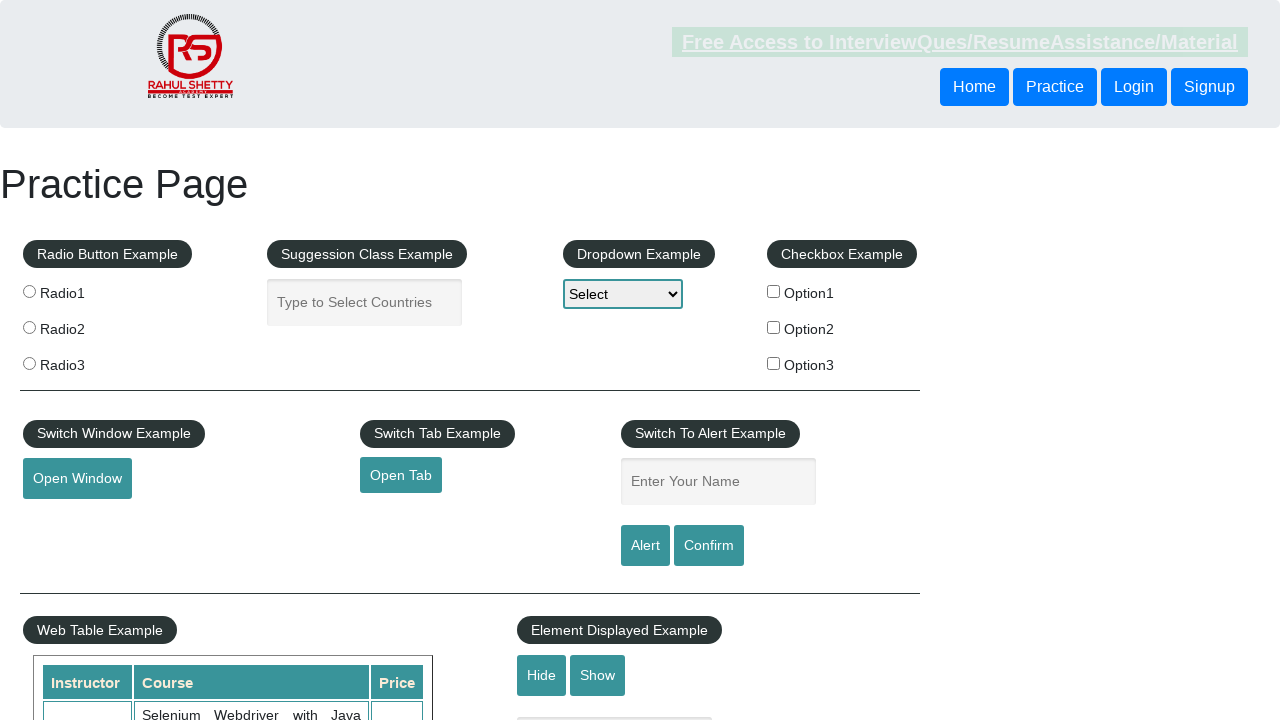

Located sibling button using XPath following-sibling strategy
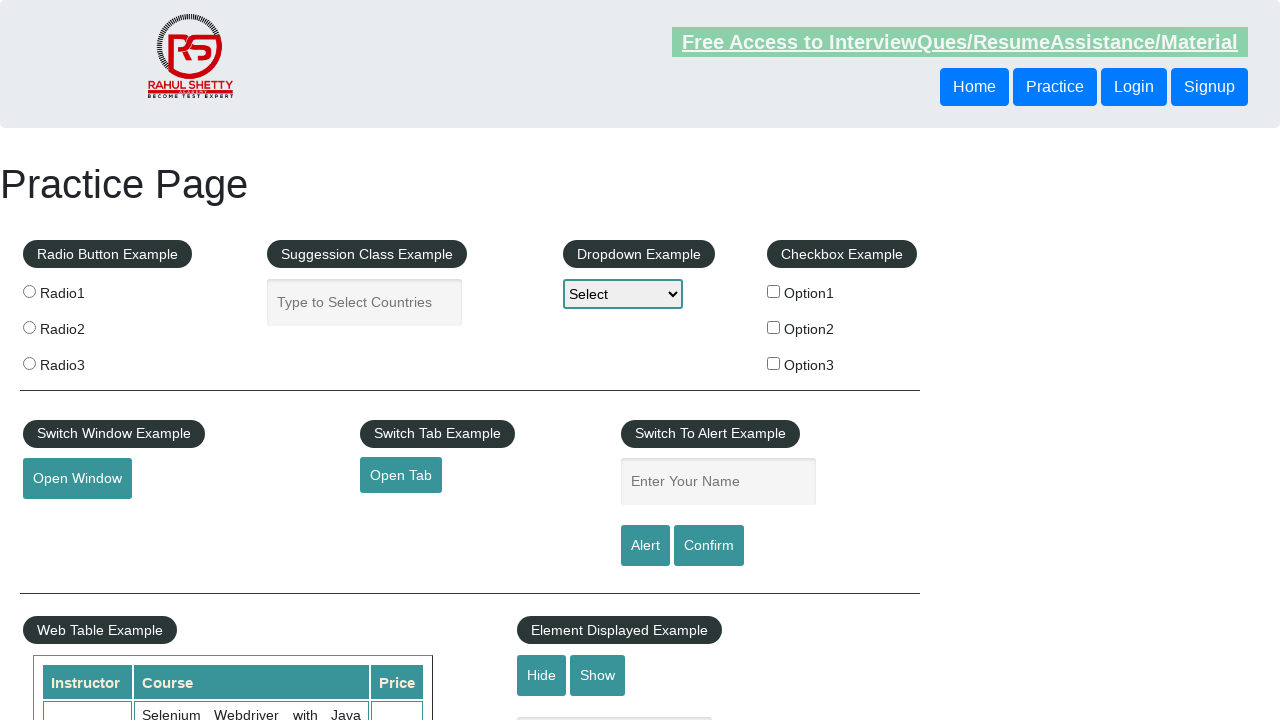

Waited for sibling button to become visible
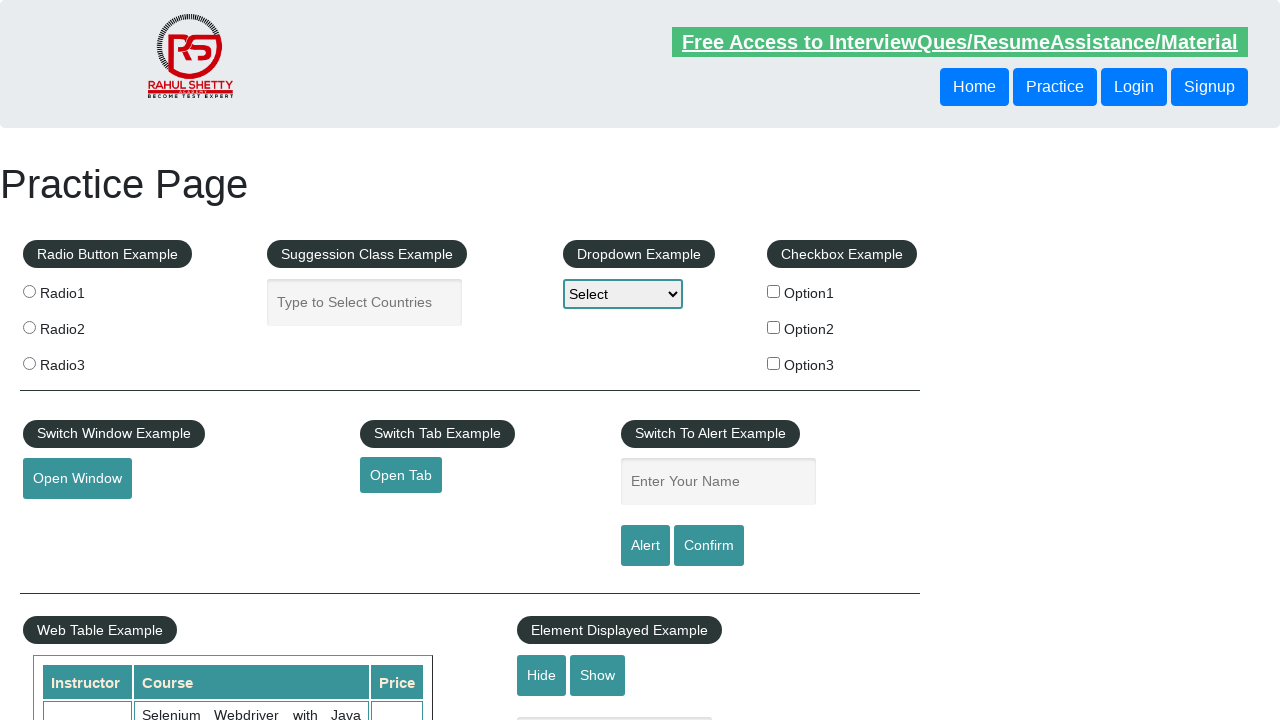

Retrieved text content from sibling button: 'Login'
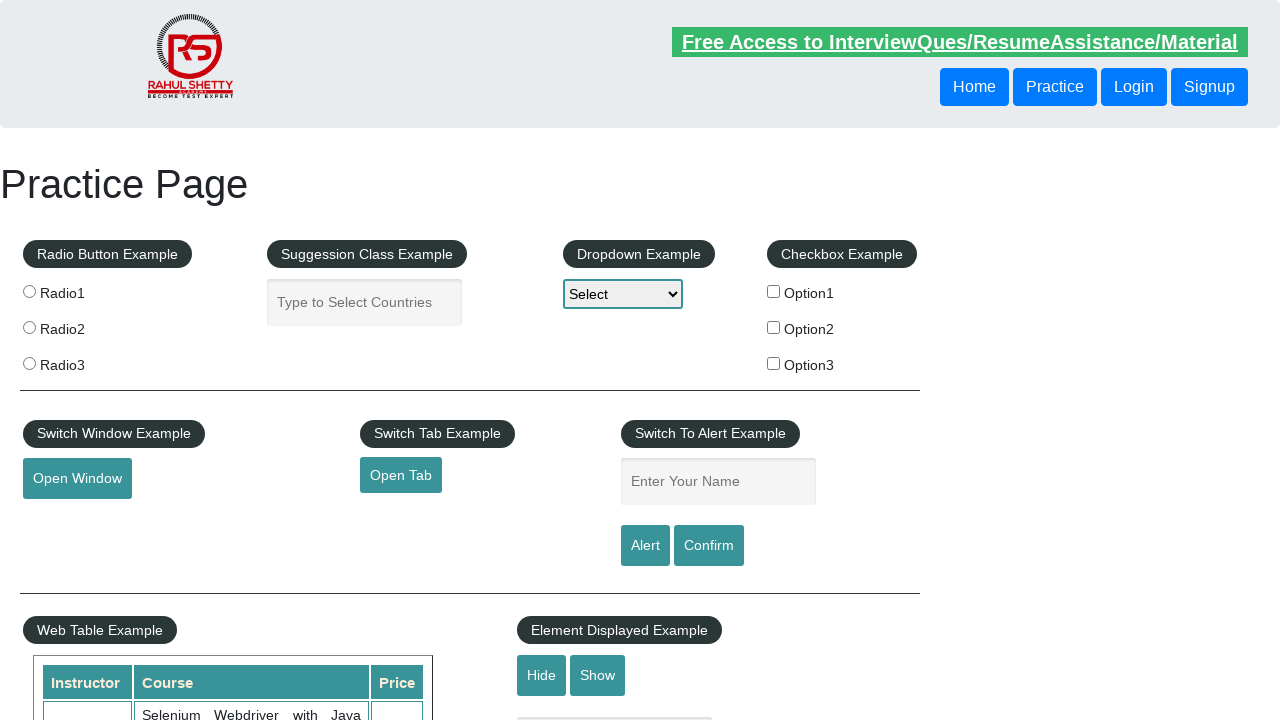

Located button using XPath parent traversal strategy
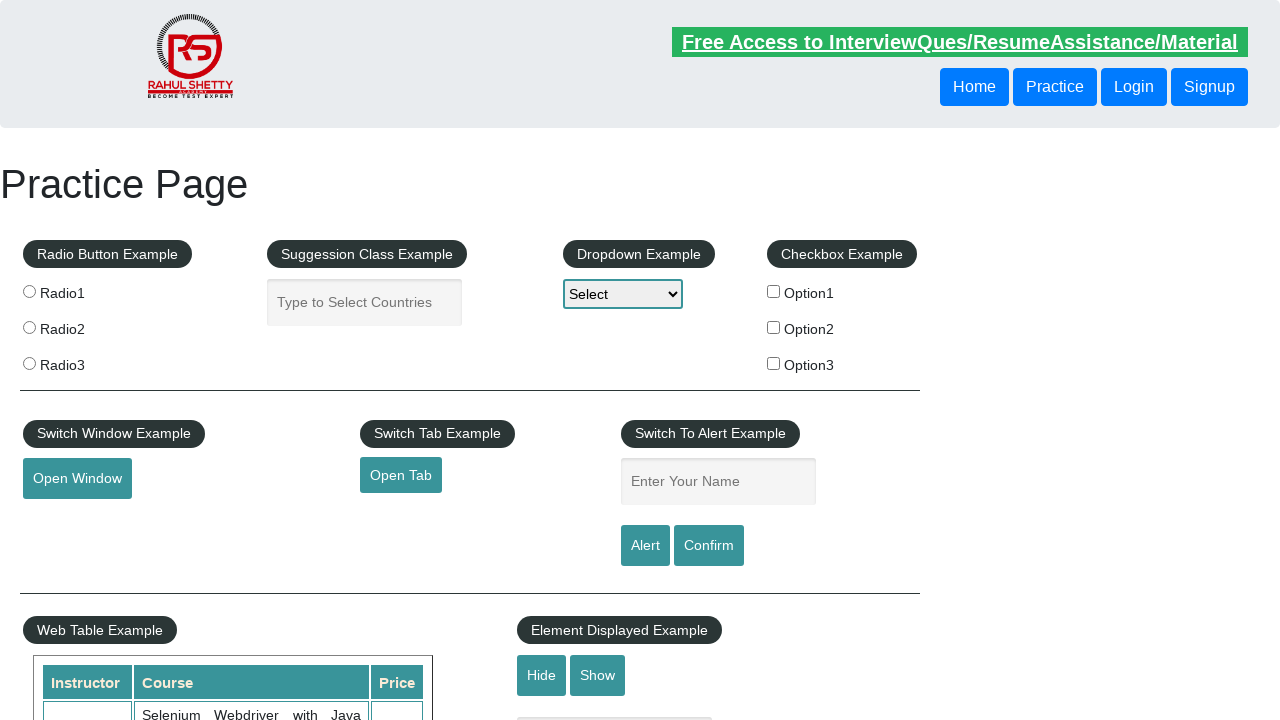

Retrieved text content from parent-traversal button: 'Login'
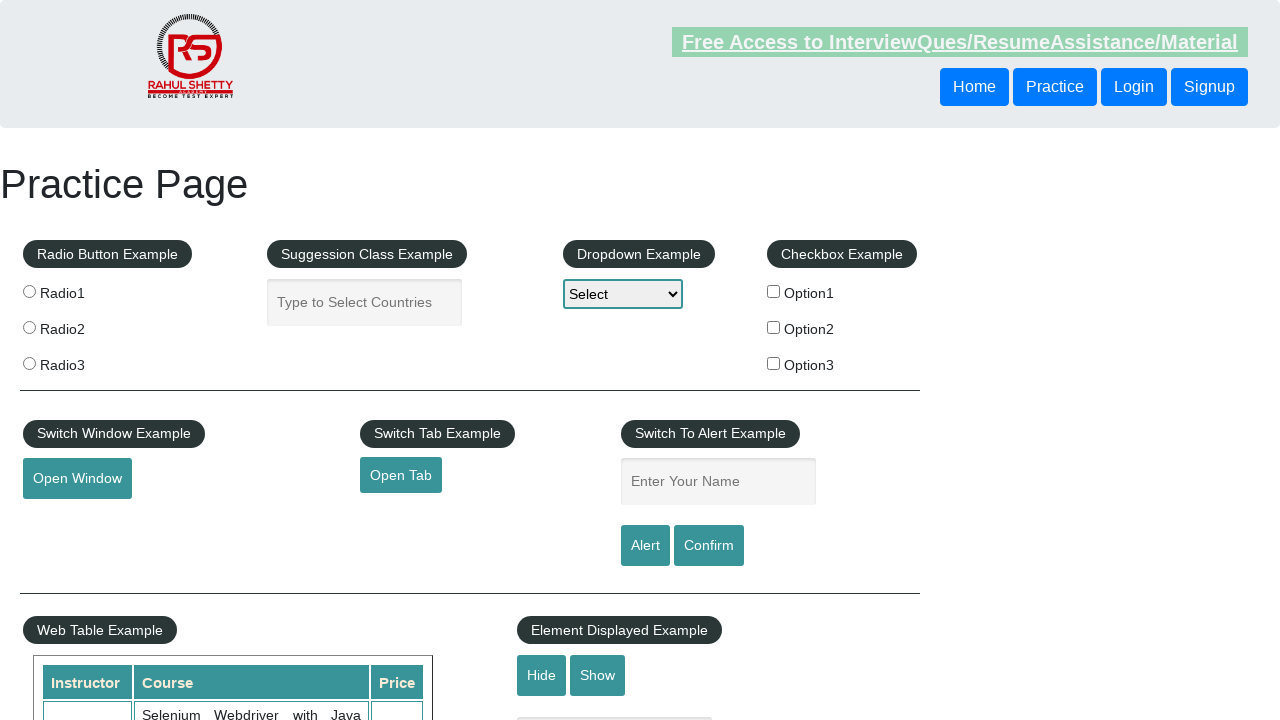

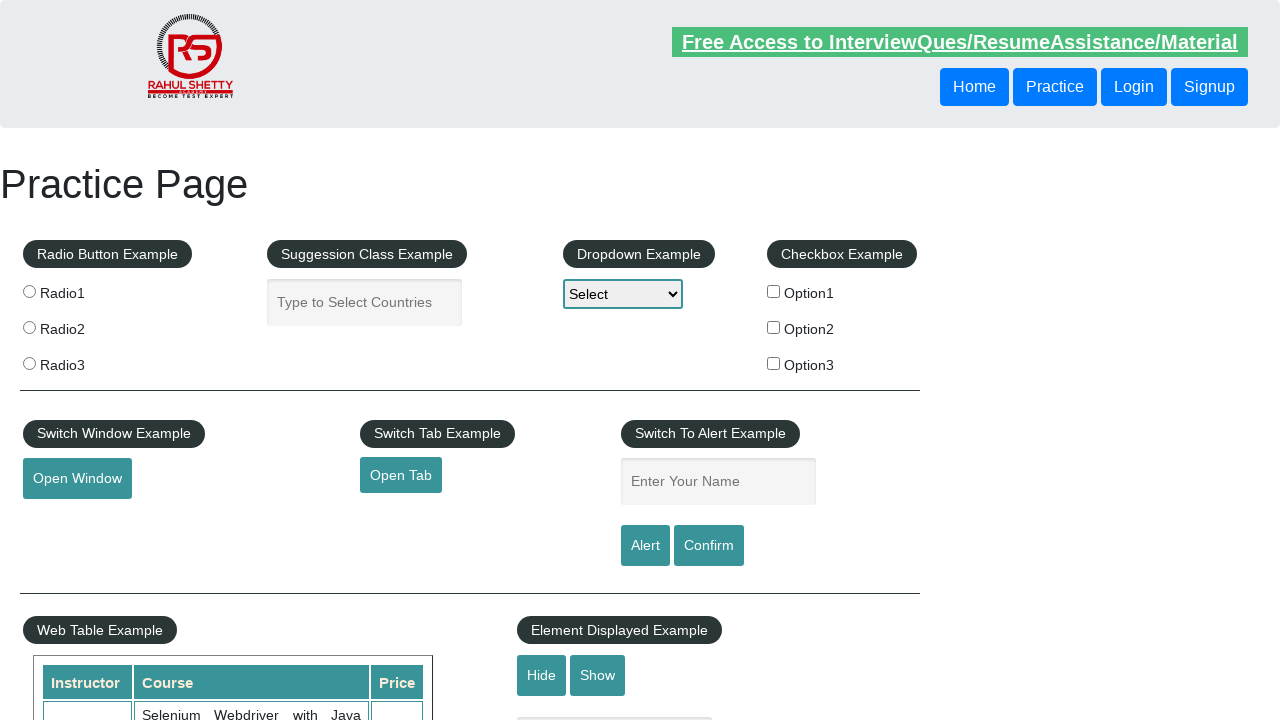